Tests dropdown functionality by selecting an option from the dropdown menu and verifying the selection

Starting URL: http://the-internet.herokuapp.com/dropdown

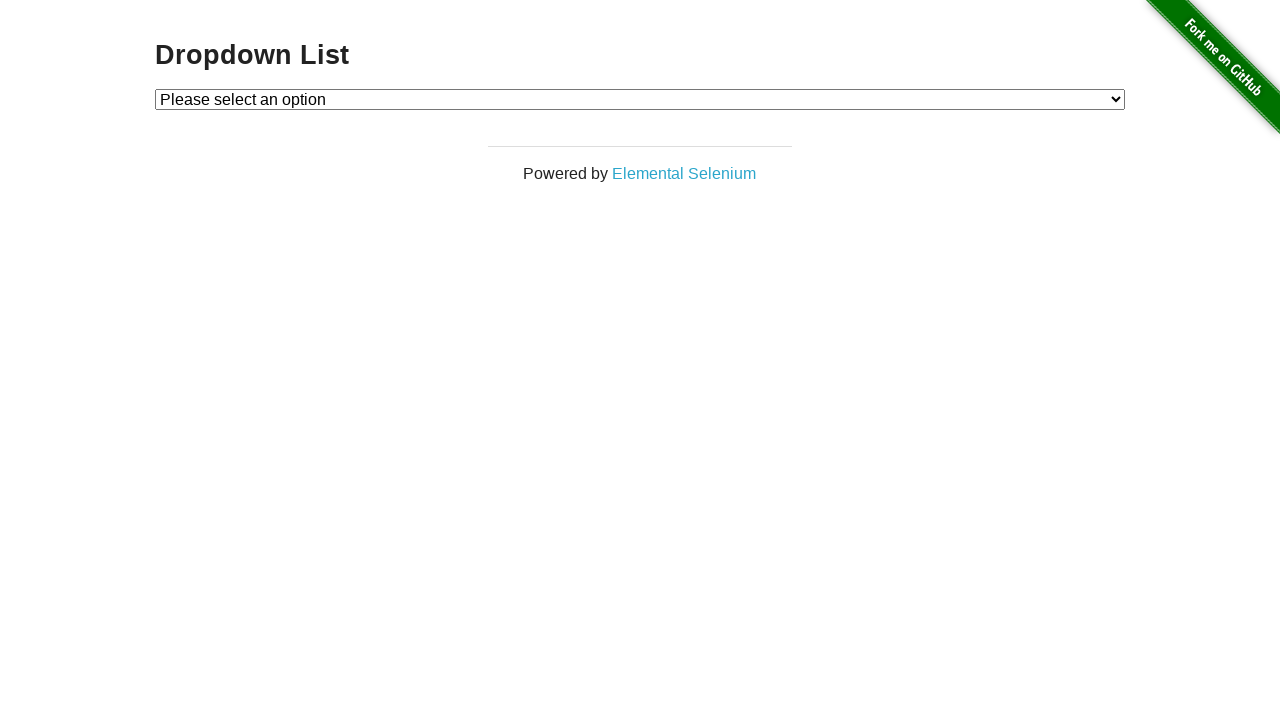

Waited for dropdown to be visible
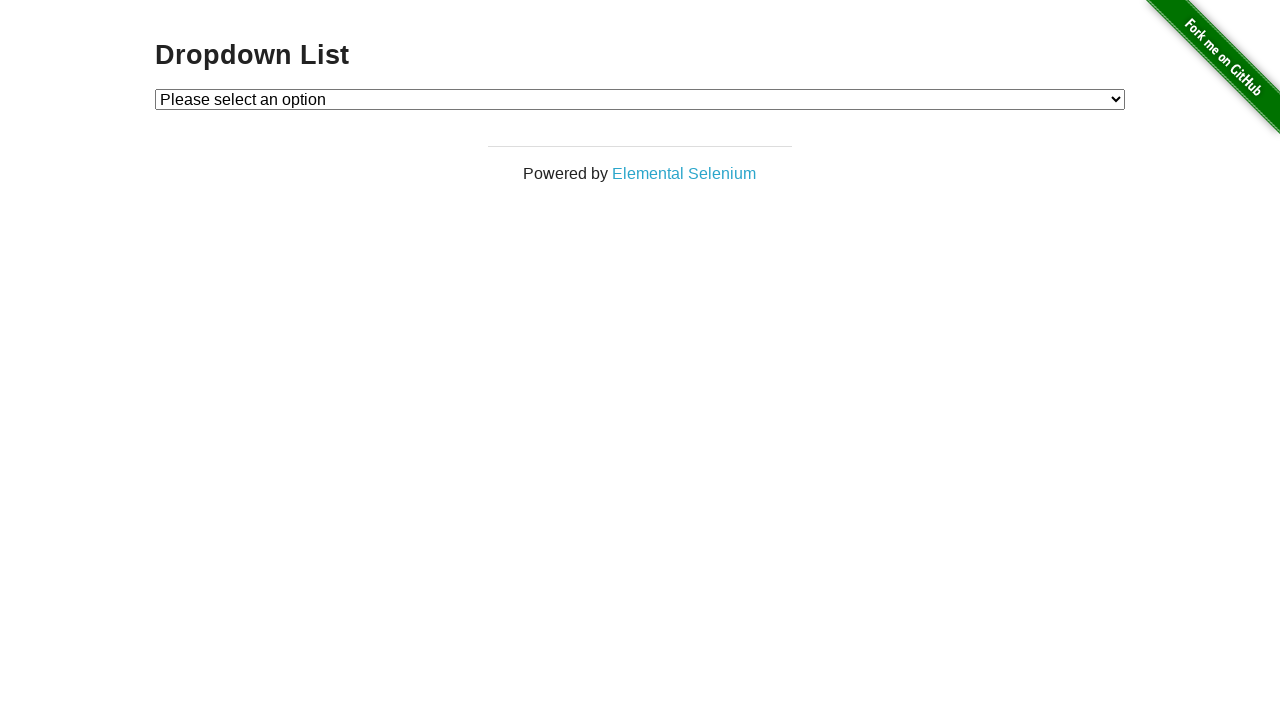

Selected 'Option 2' from the dropdown menu on #dropdown
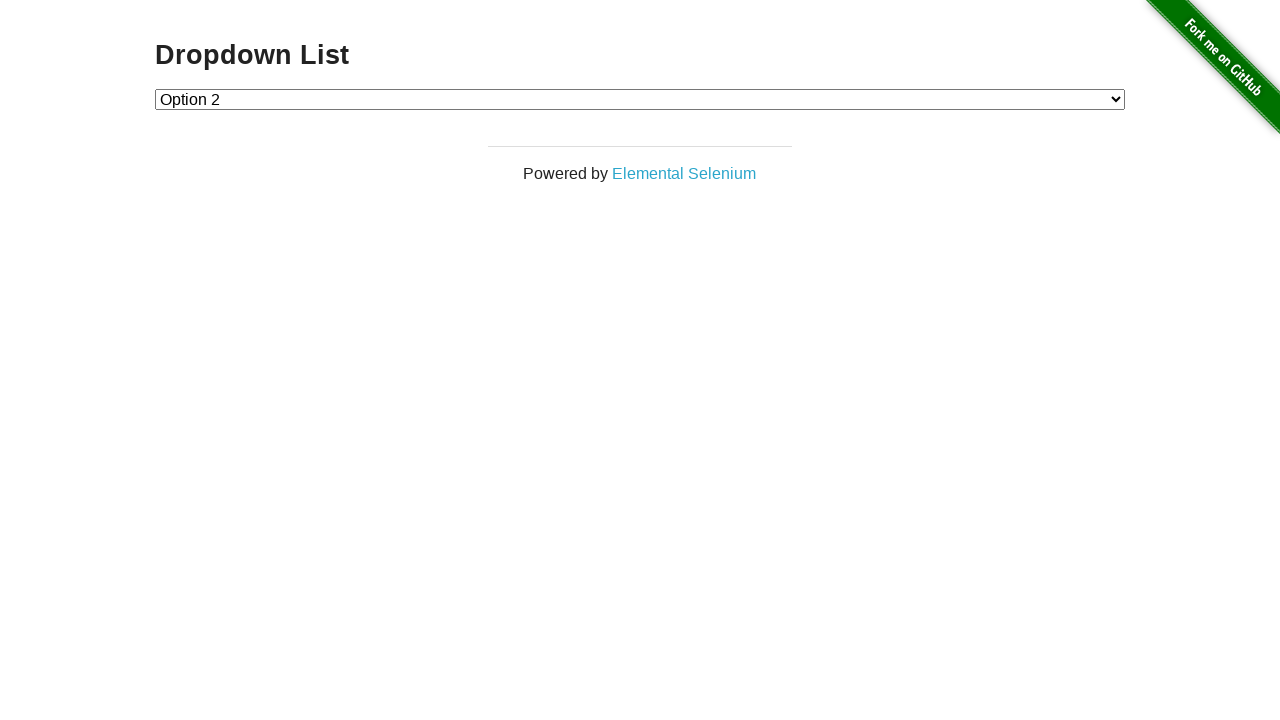

Retrieved the selected dropdown value
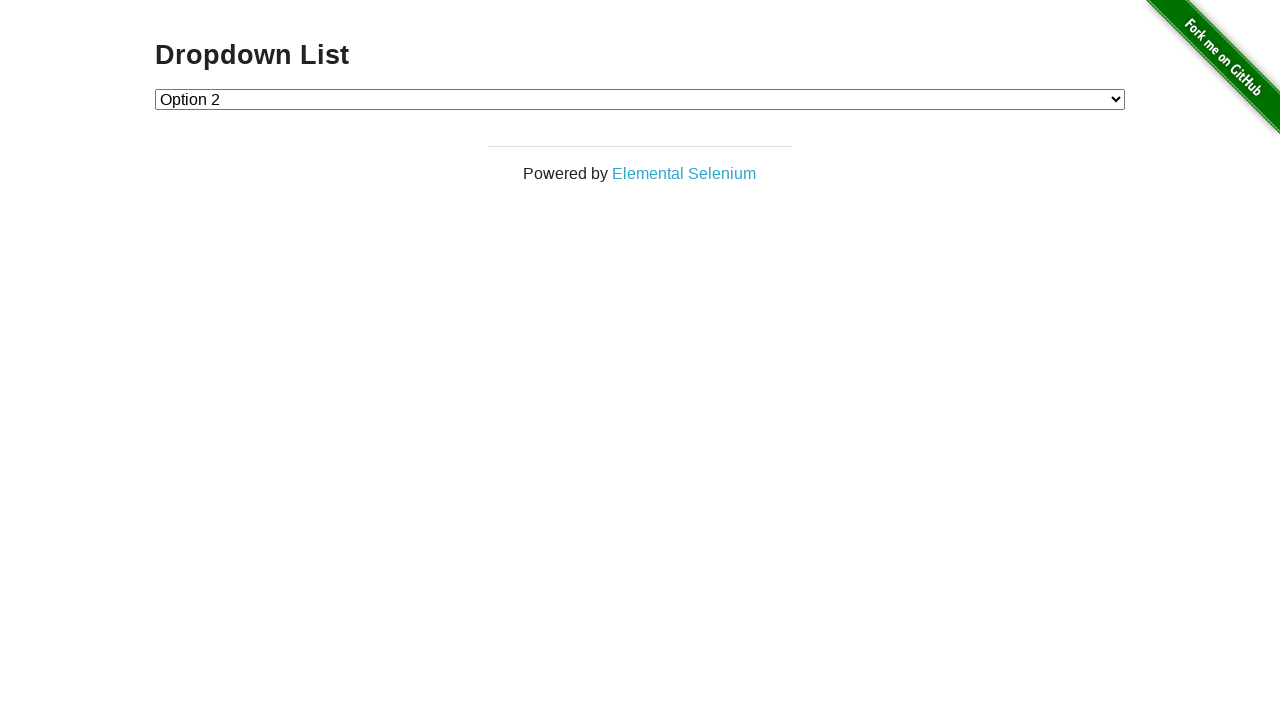

Verified that 'Option 2' (value '2') was successfully selected
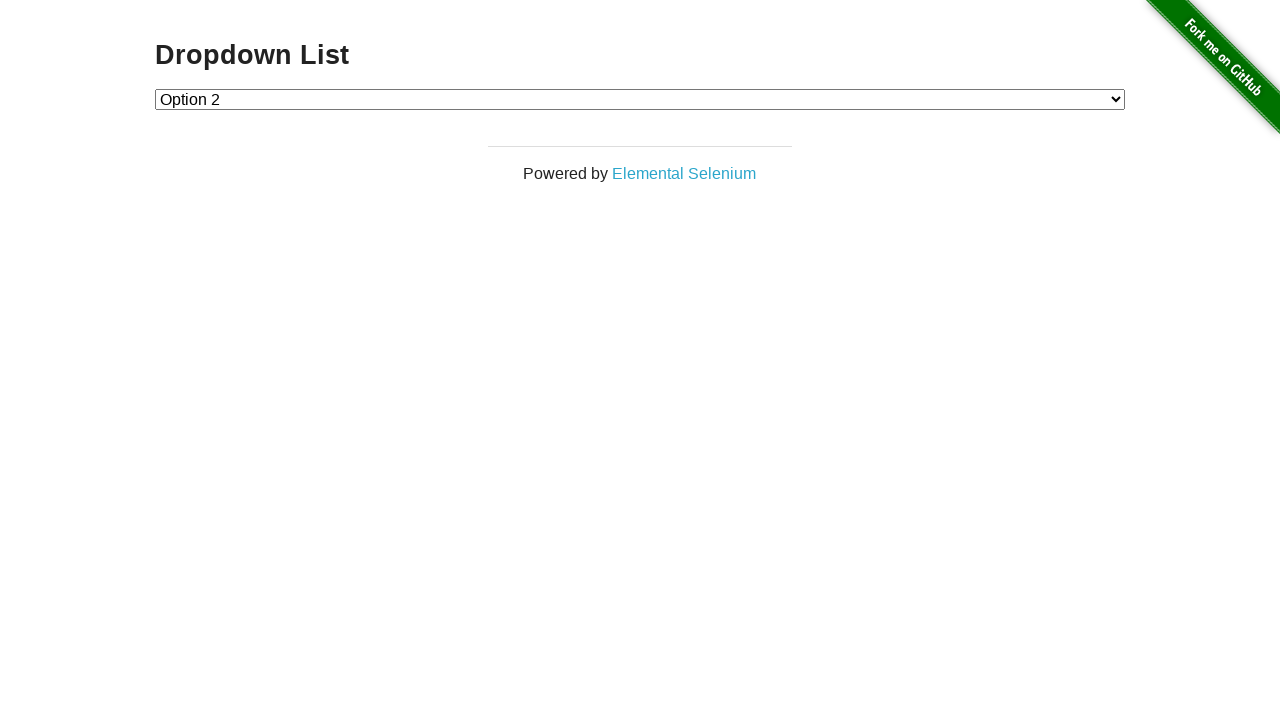

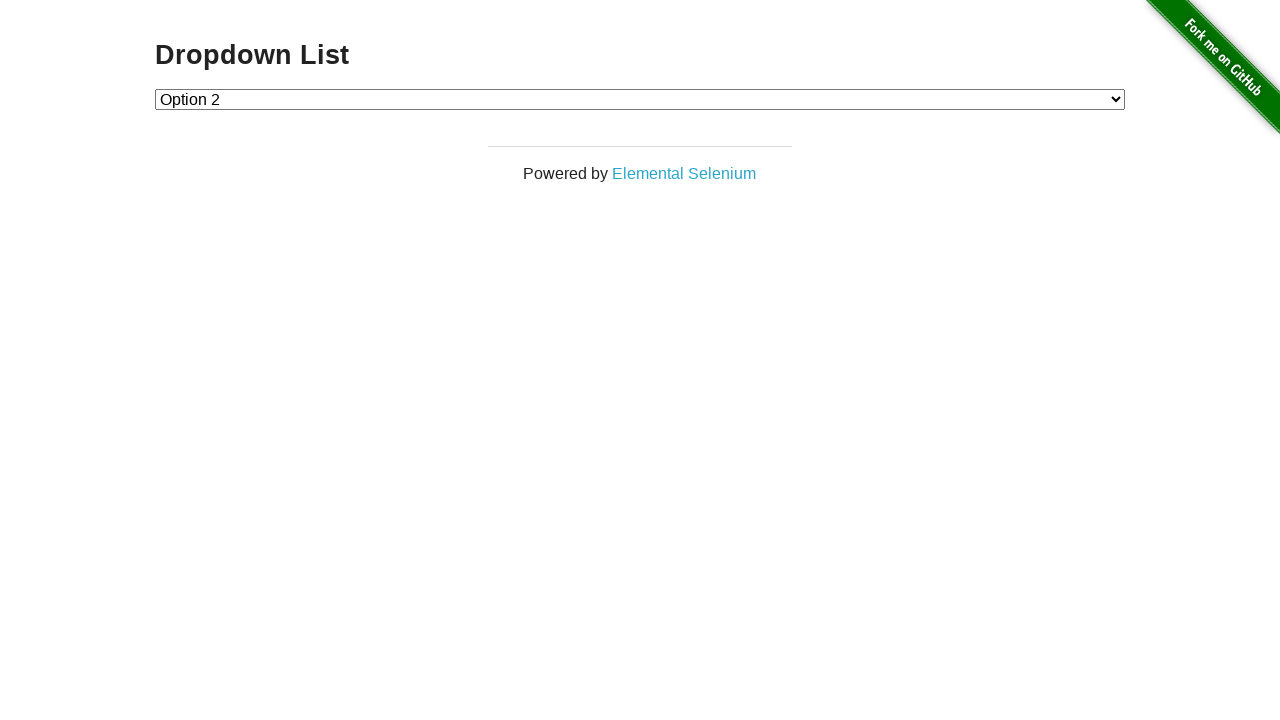